Tests e-commerce cart functionality by adding multiple vegetables to cart, proceeding to checkout, and applying a promo code

Starting URL: https://rahulshettyacademy.com/seleniumPractise/#/

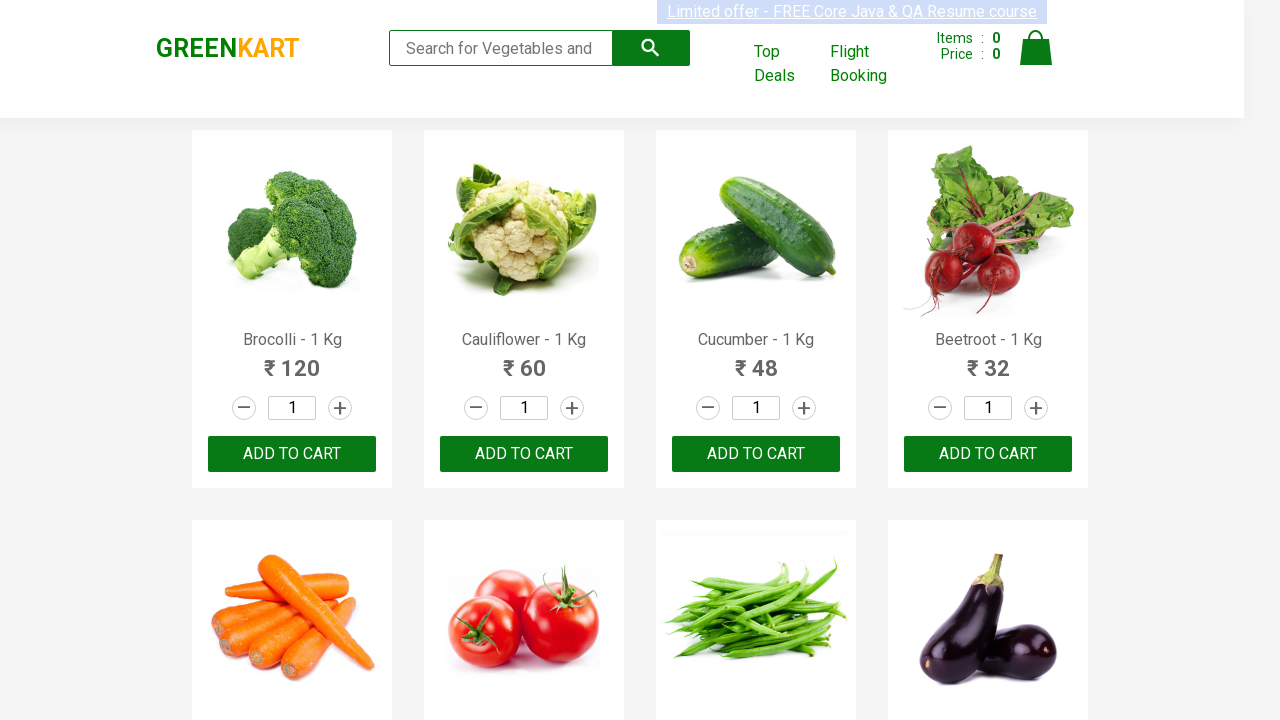

Located all product name elements on the page
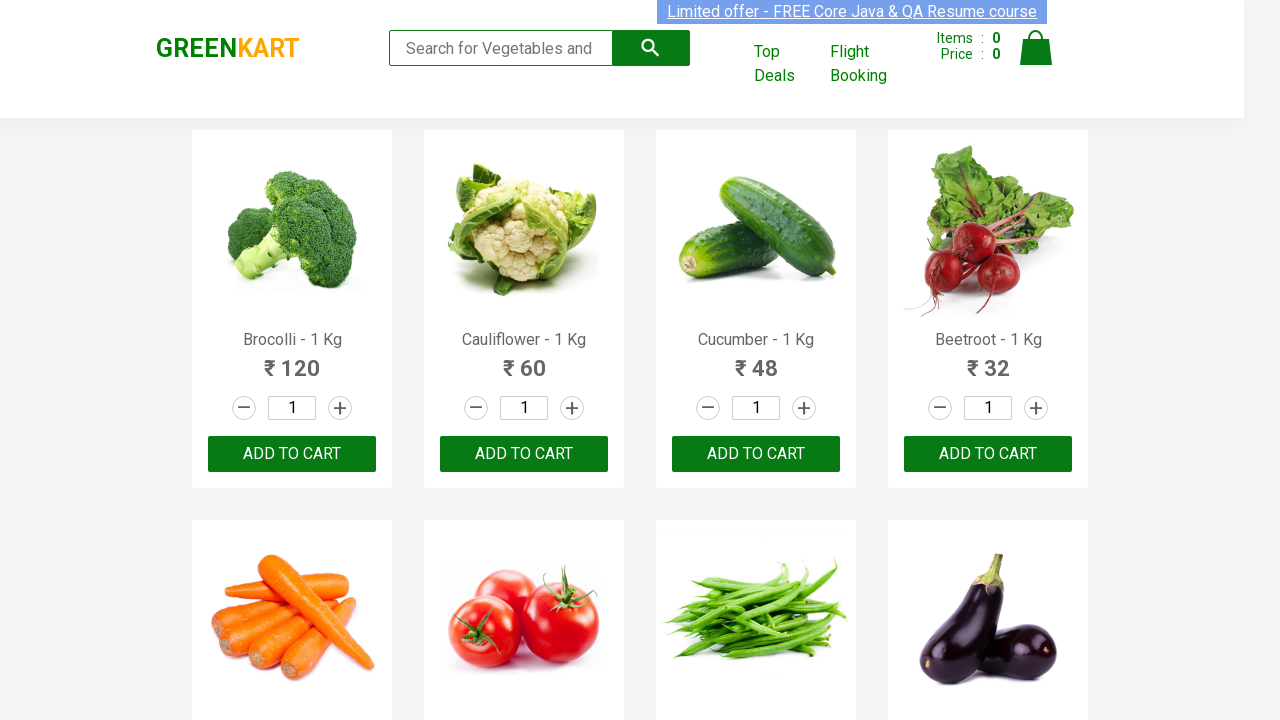

Added Brocolli to cart at (292, 454) on div.product-action >> nth=0
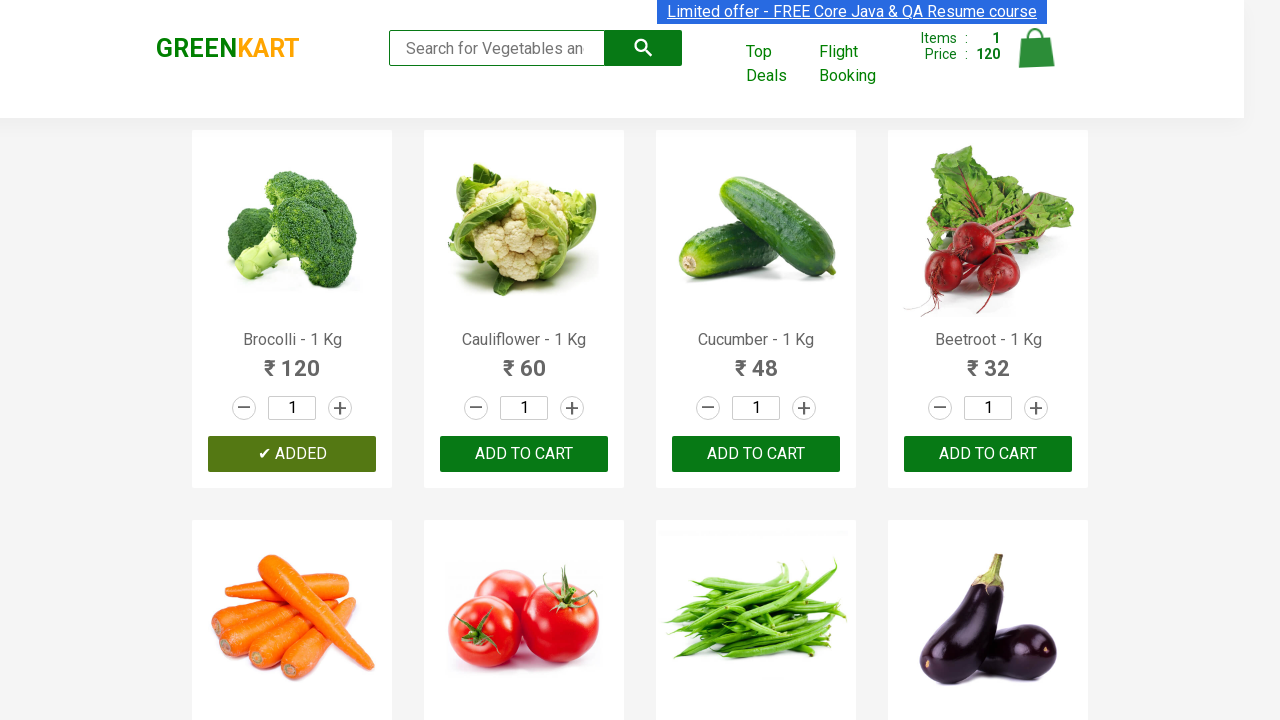

Added Cucumber to cart at (756, 454) on div.product-action >> nth=2
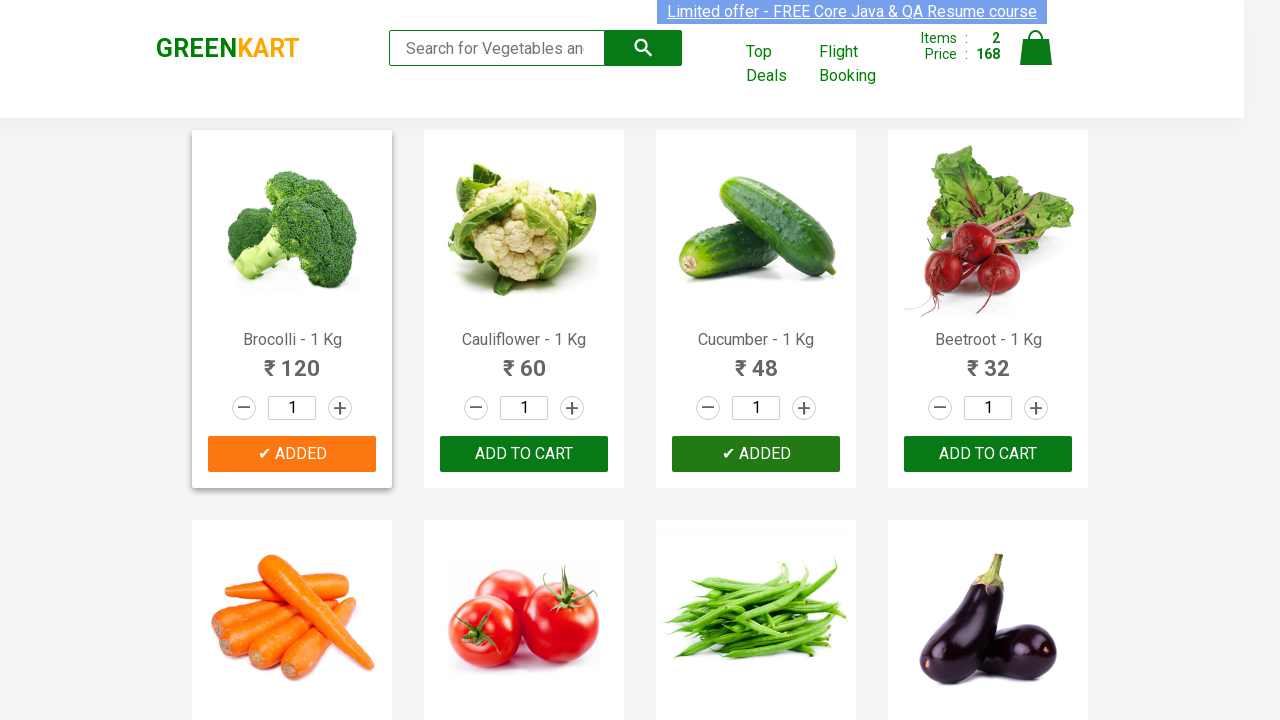

Added Beetroot to cart at (988, 454) on div.product-action >> nth=3
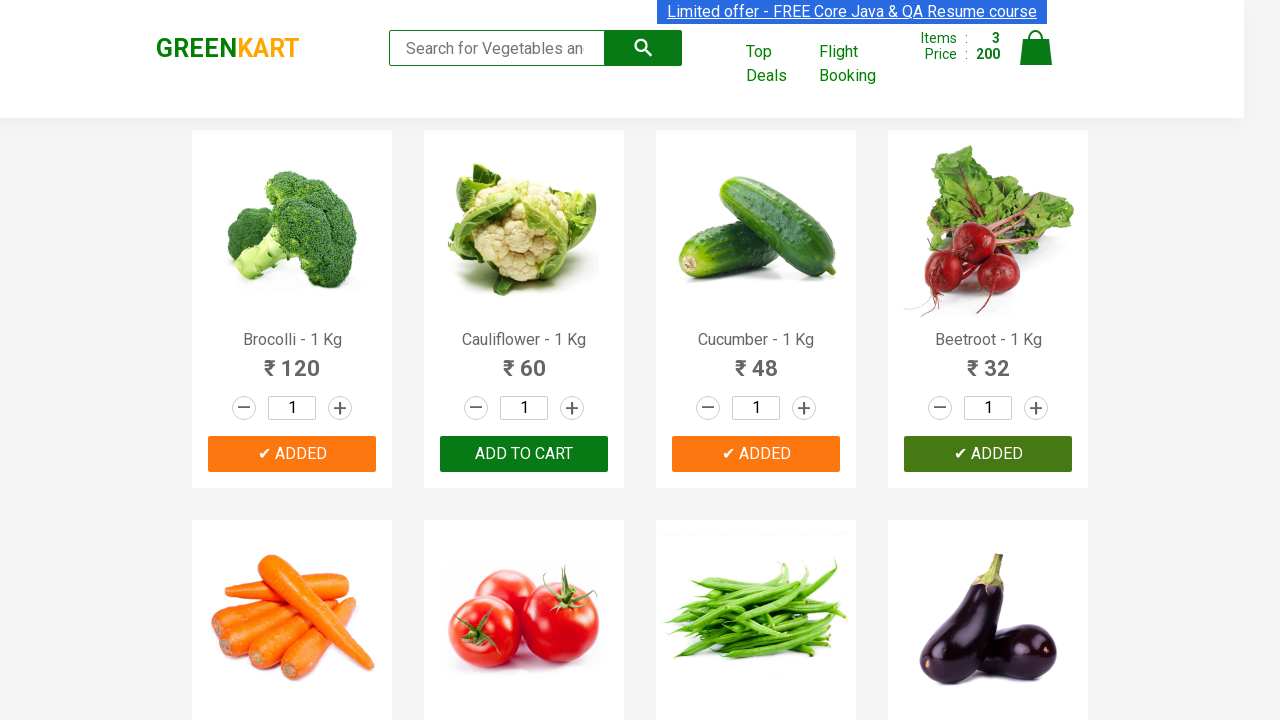

Clicked cart icon to view cart at (1036, 48) on img[alt='Cart']
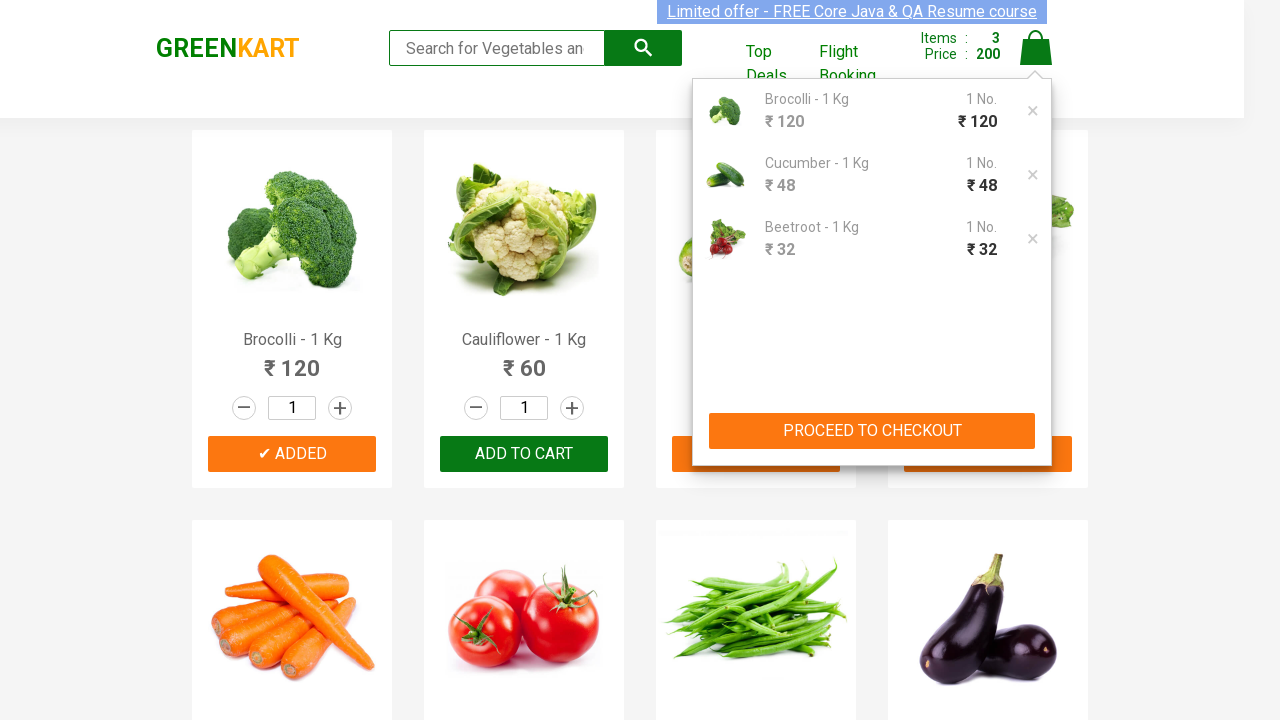

Clicked PROCEED TO CHECKOUT button at (872, 431) on xpath=//button[contains(text(),'PROCEED TO CHECKOUT')]
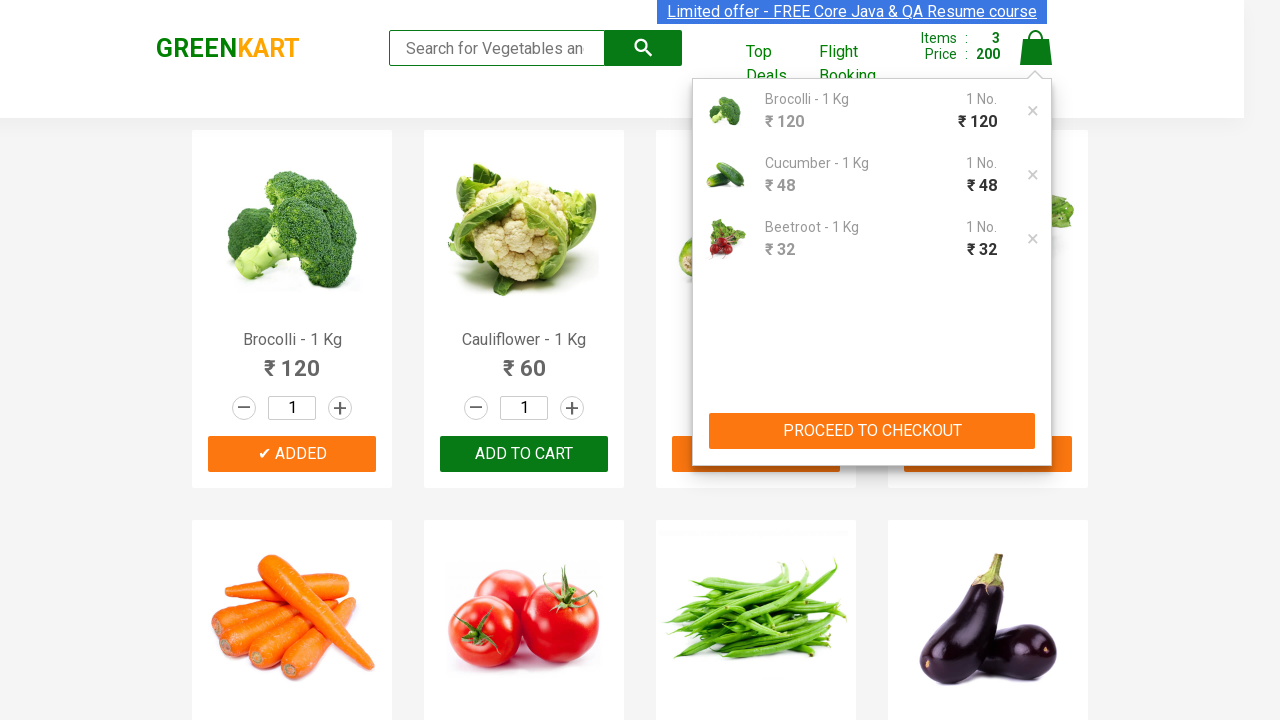

Entered promo code 'rahulshettyacademy' on input.promocode
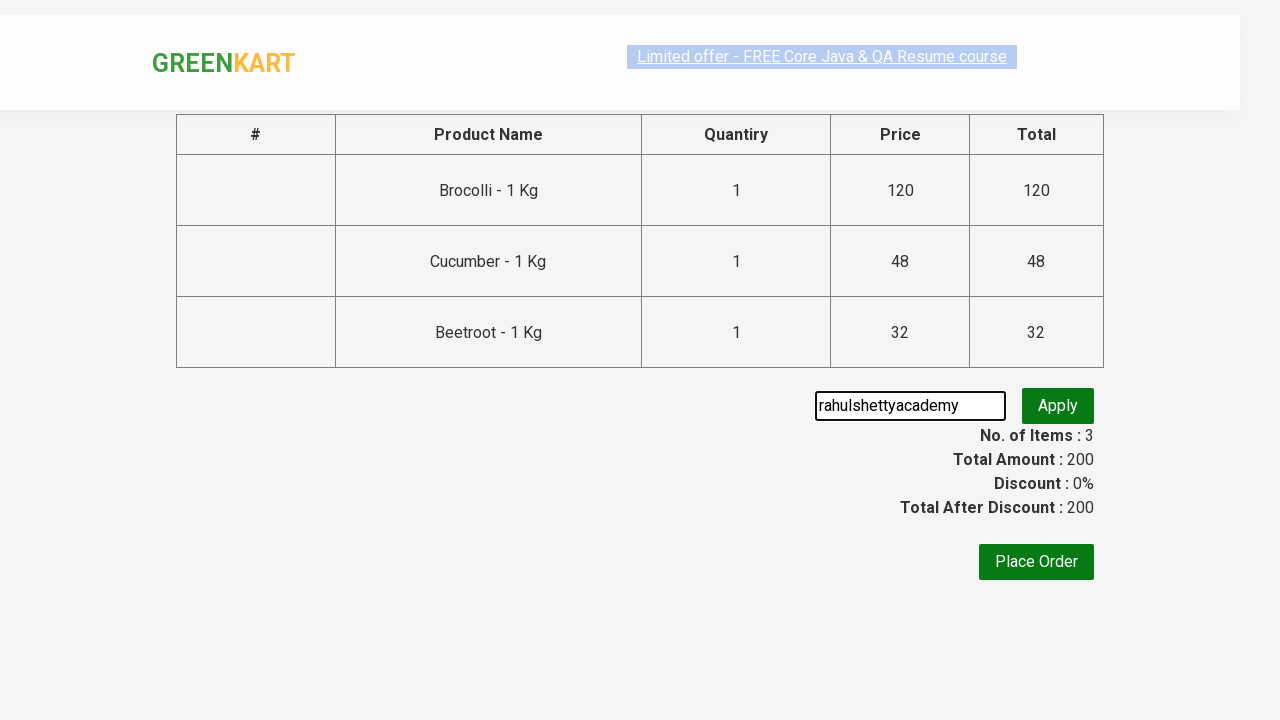

Clicked Apply button to apply promo code at (1058, 406) on button.promobtn
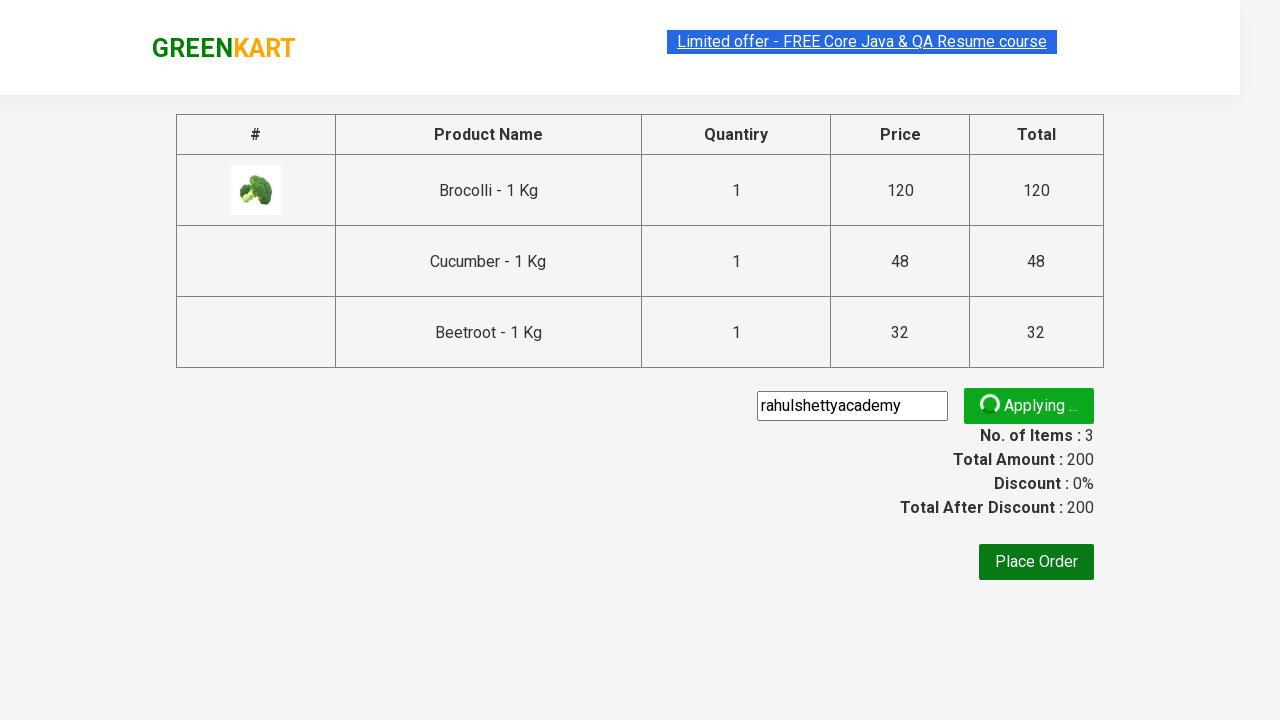

Promo code successfully applied and info displayed
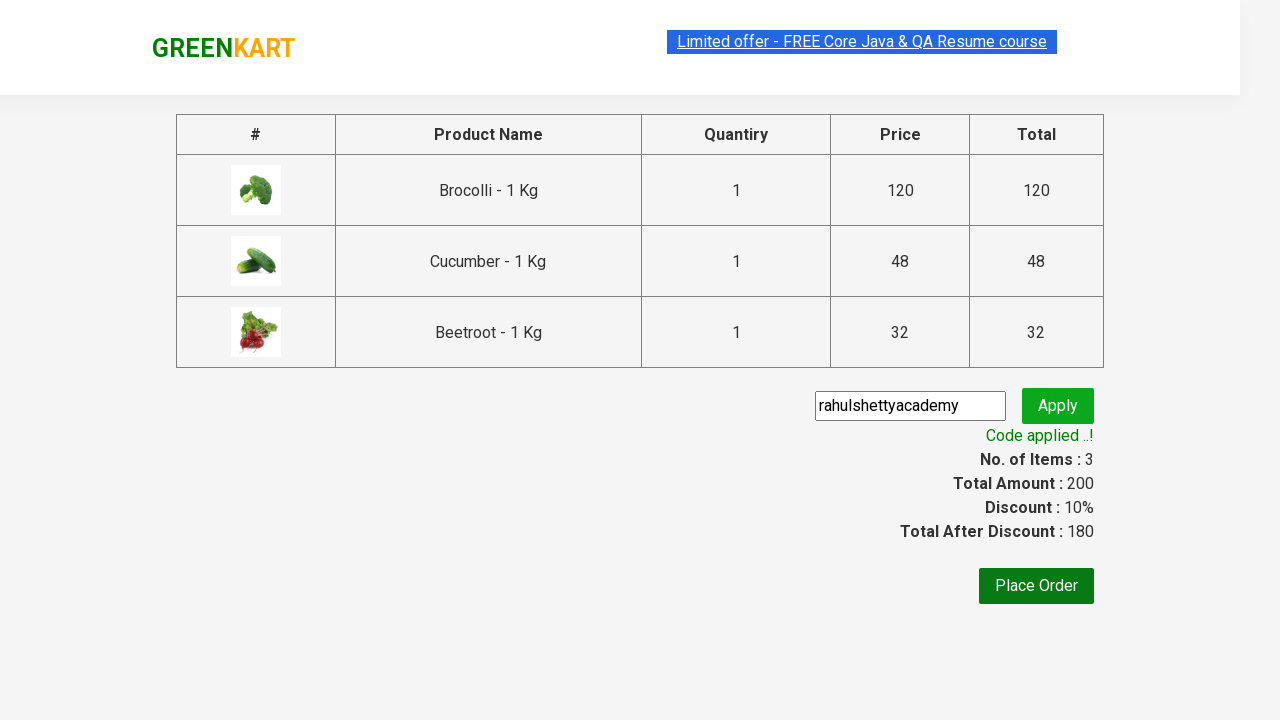

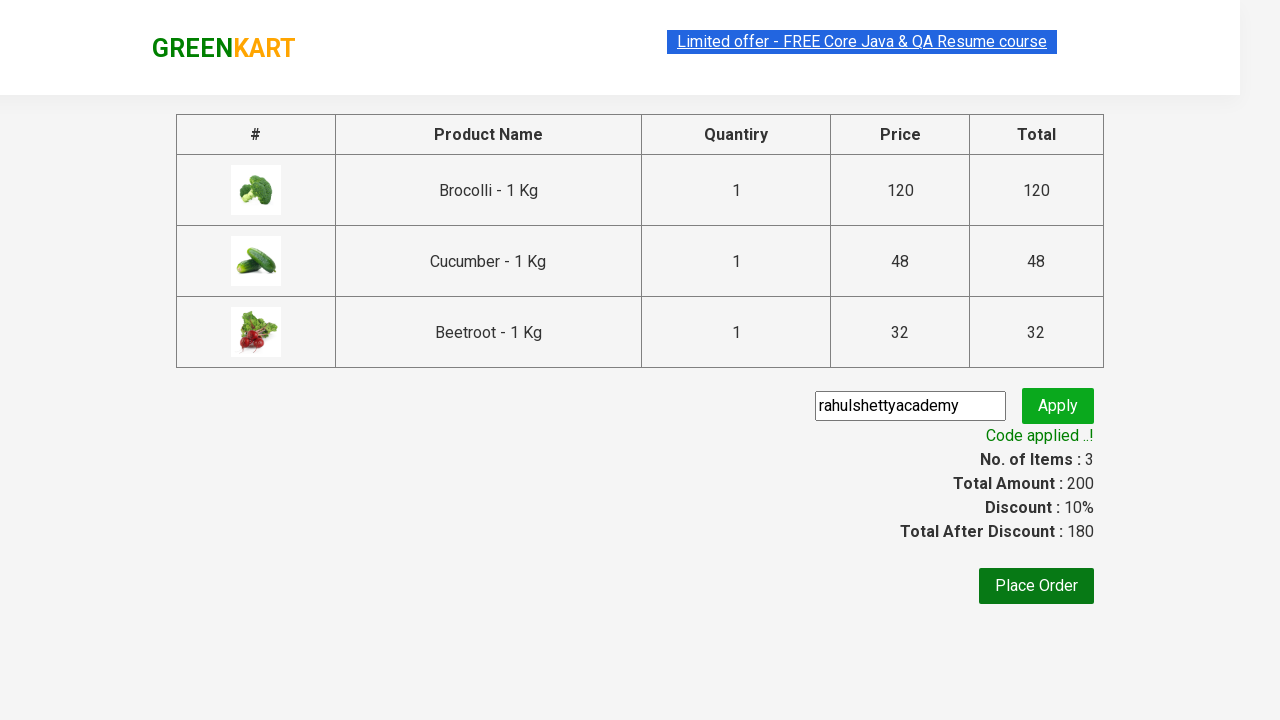